Tests drag and drop functionality using click-and-hold approach by holding the source element, moving it to the target, and releasing.

Starting URL: https://jqueryui.com/droppable/

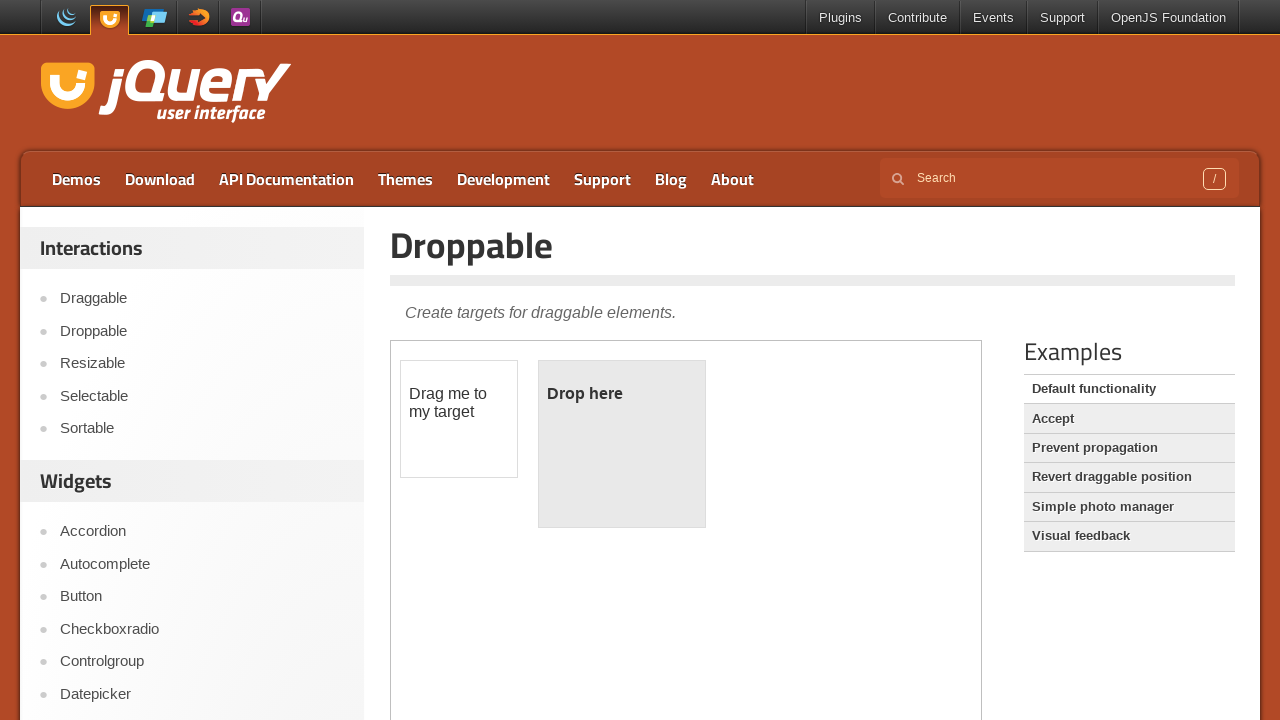

Navigated to jQuery UI droppable demo page
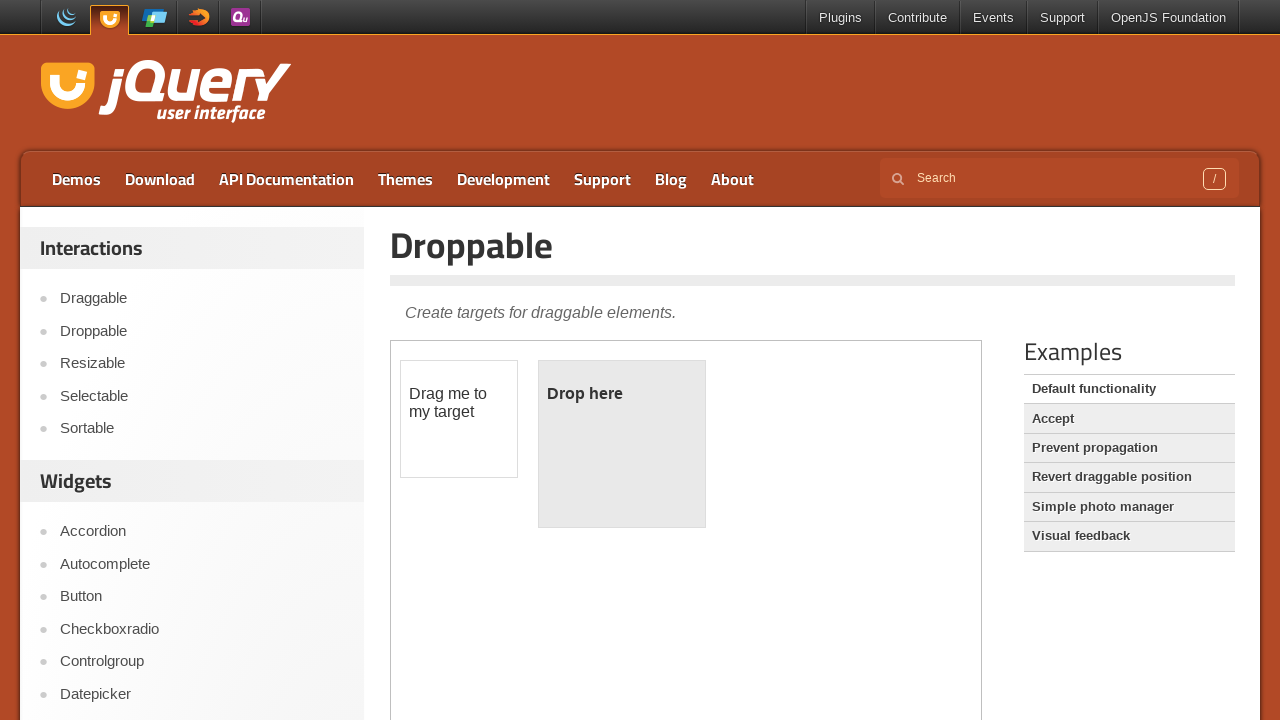

Located the demo-frame iframe
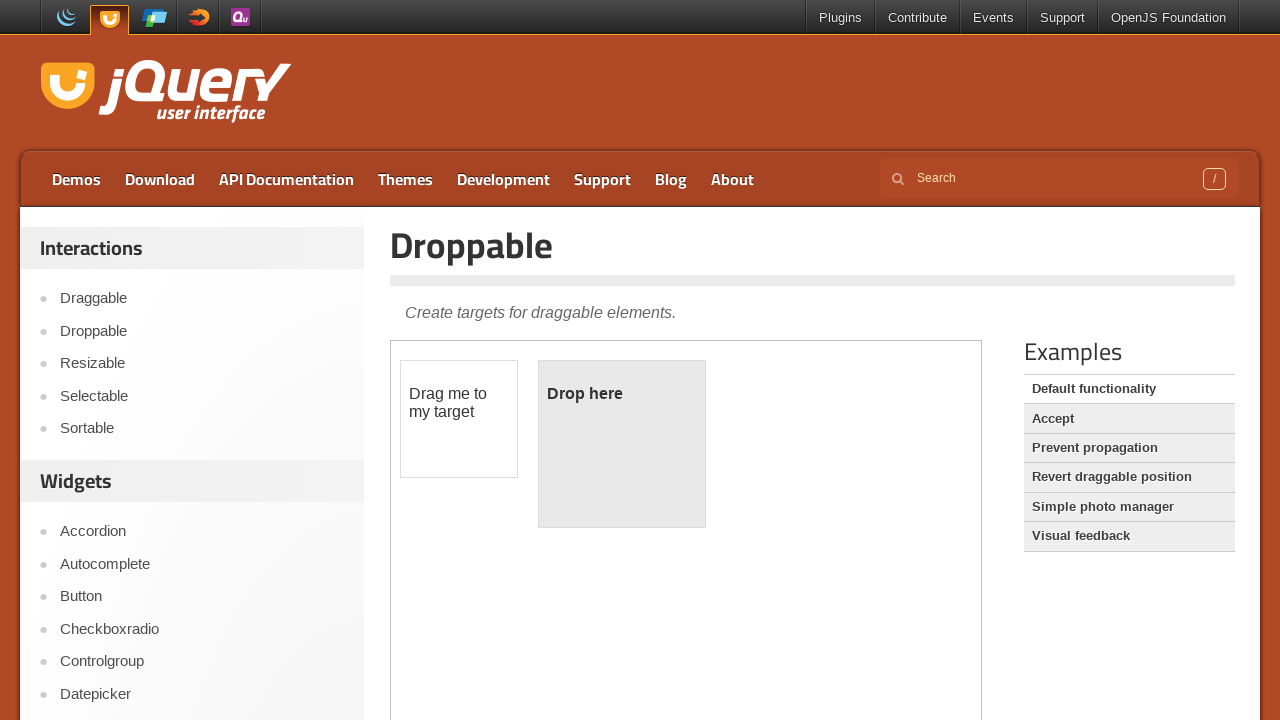

Located the draggable element within iframe
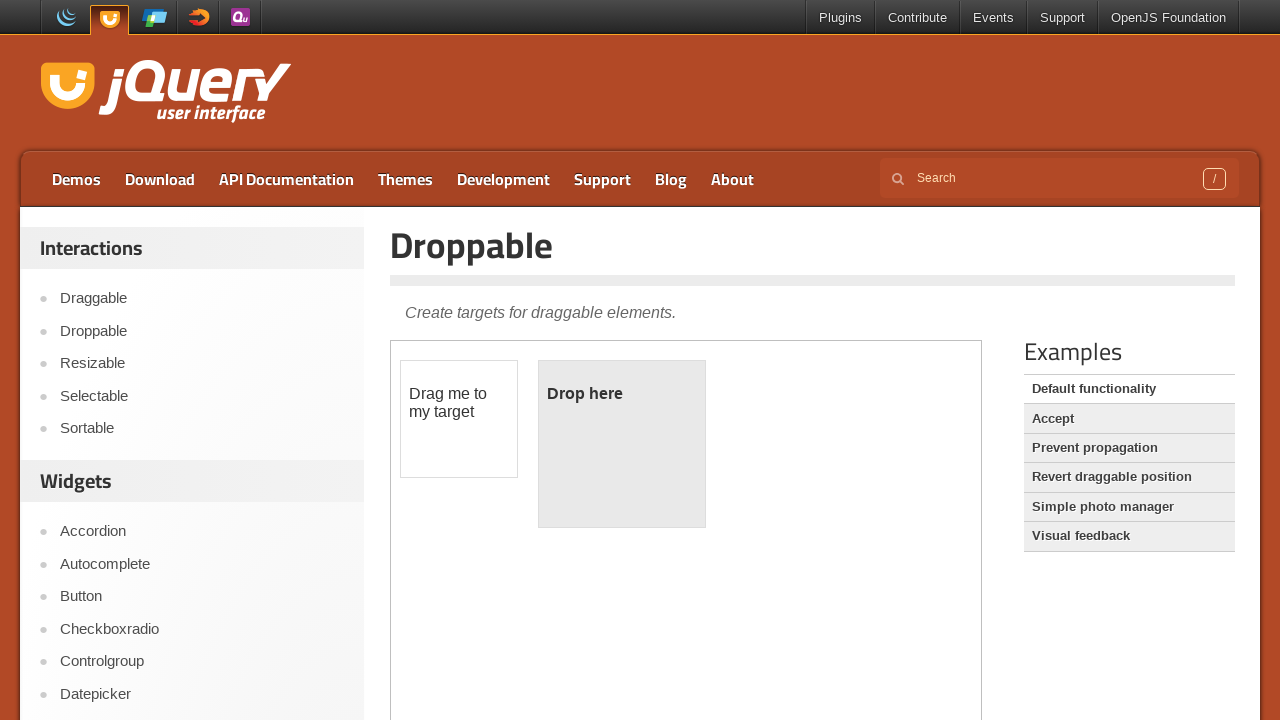

Located the droppable target element within iframe
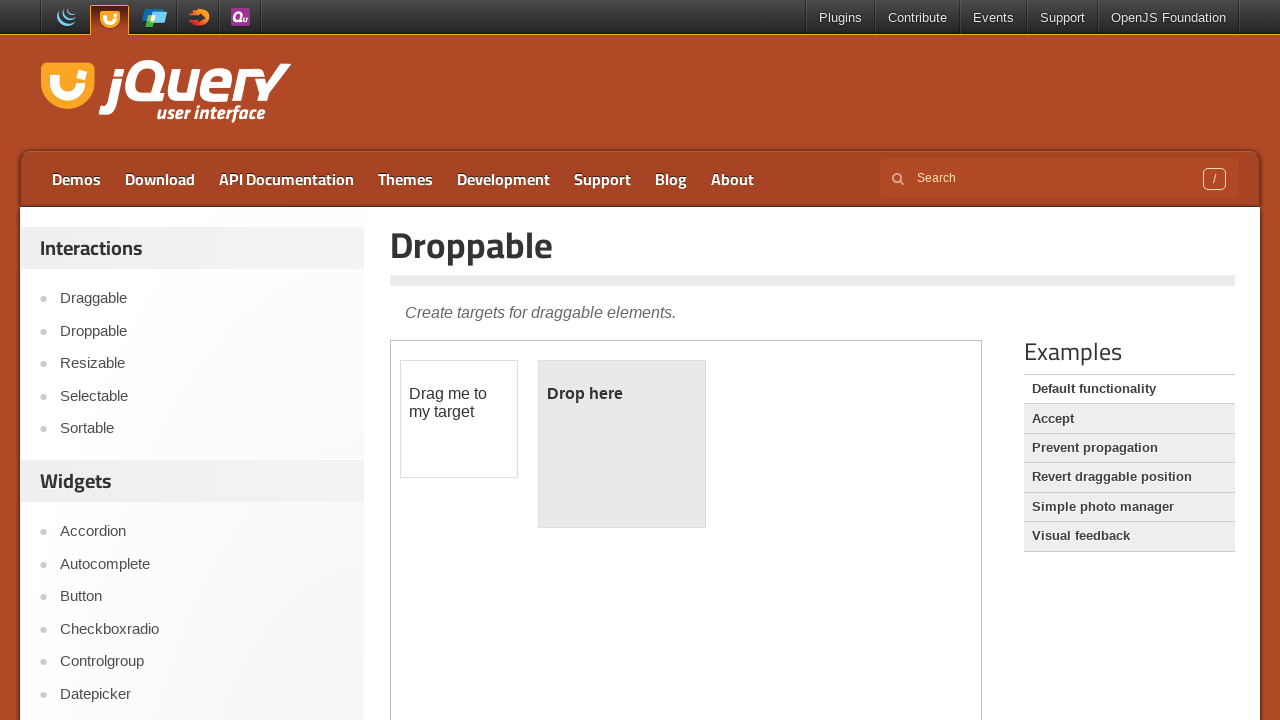

Draggable element became visible
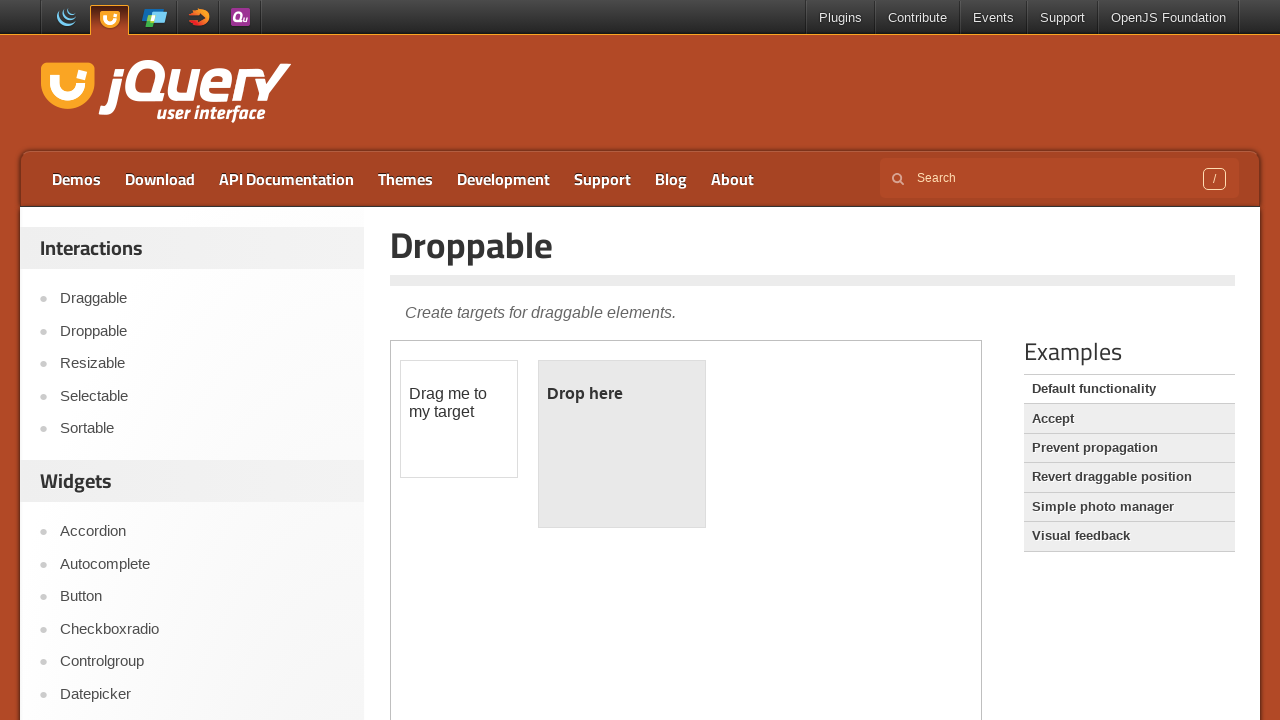

Droppable target element became visible
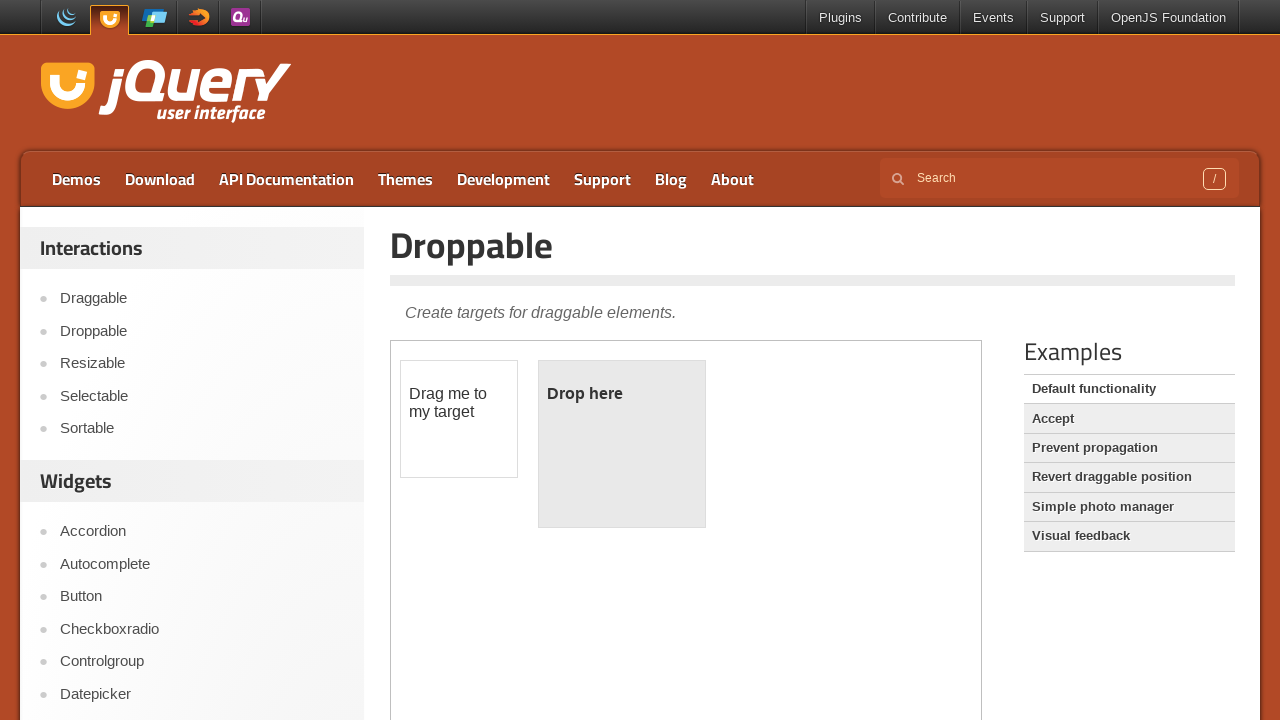

Performed drag and drop of draggable element to droppable target at (622, 444)
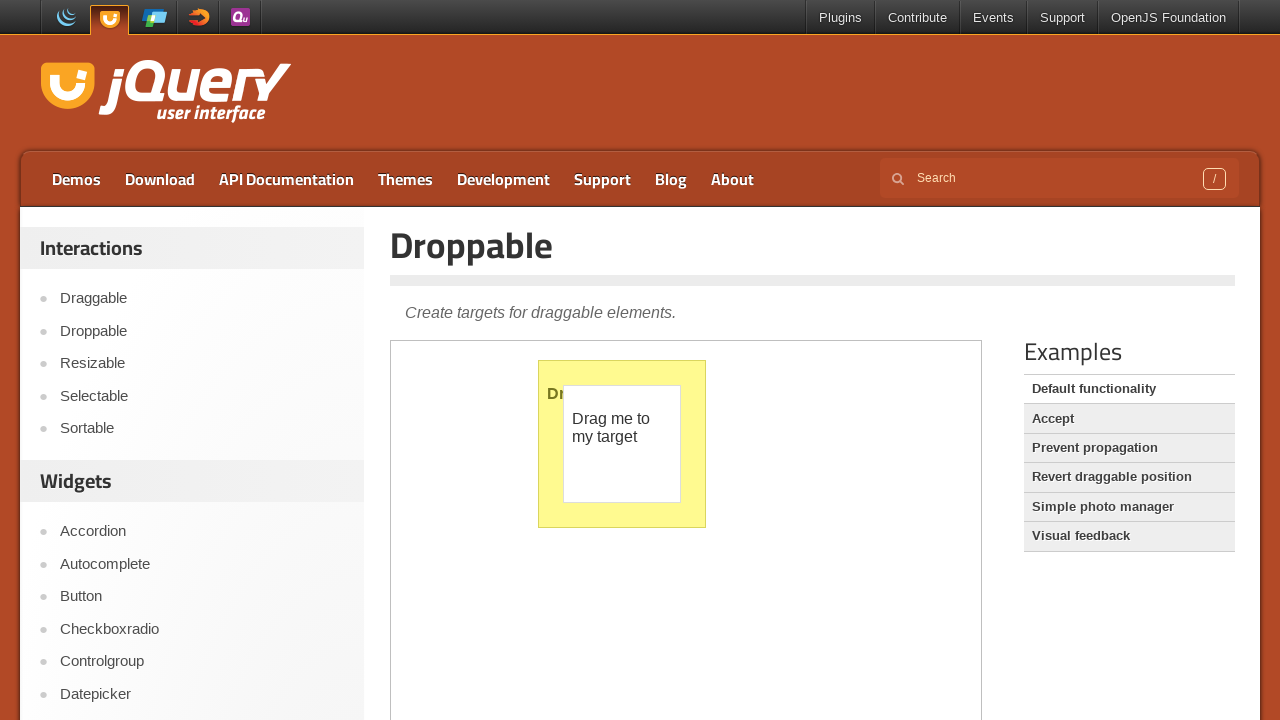

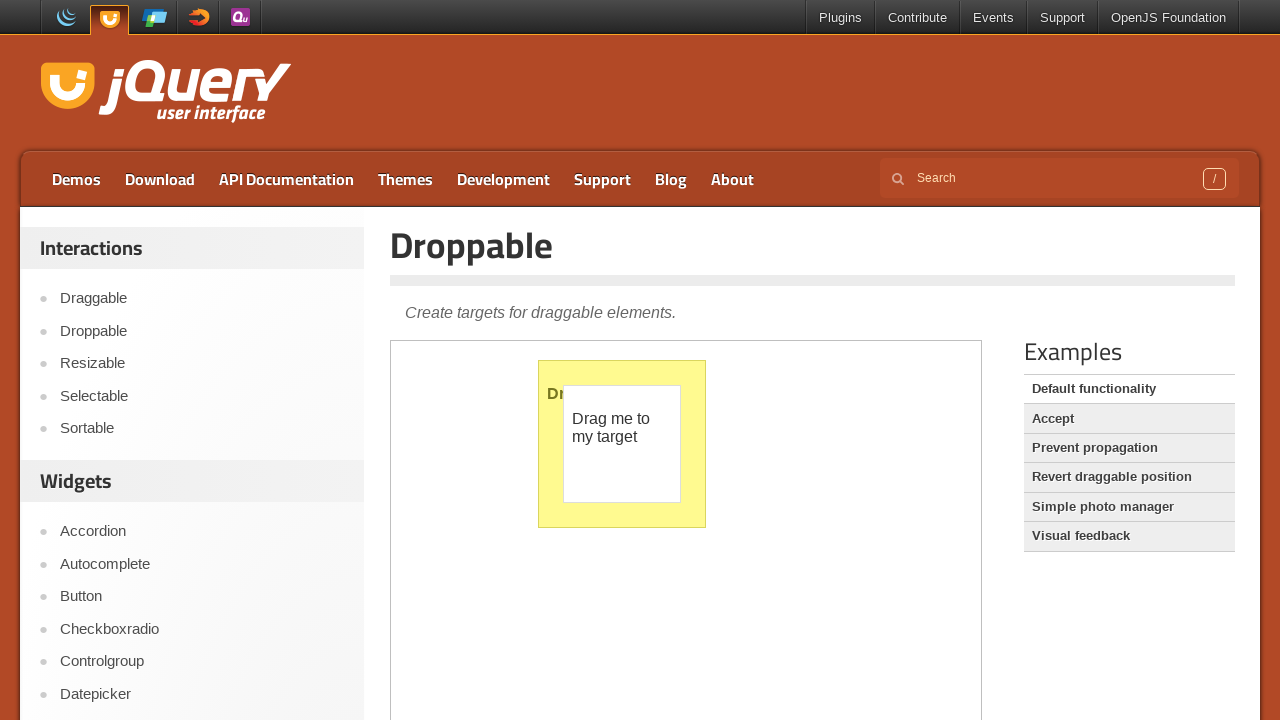